Tests dropdown and multi-select functionality by selecting options from single and multi-select dropdowns, and verifying selections

Starting URL: https://syntaxprojects.com/basic-select-dropdown-demo-homework.php

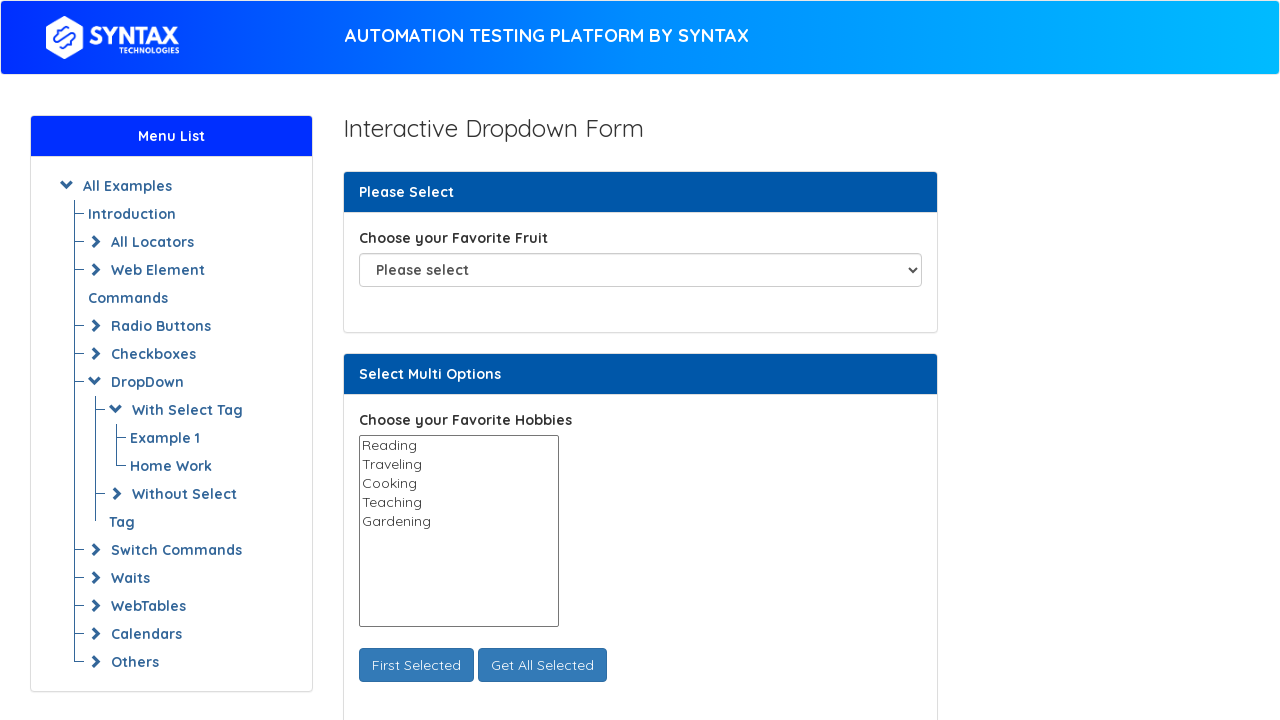

Selected 'Pear' from the fruit dropdown on select#fav_fruit_selector
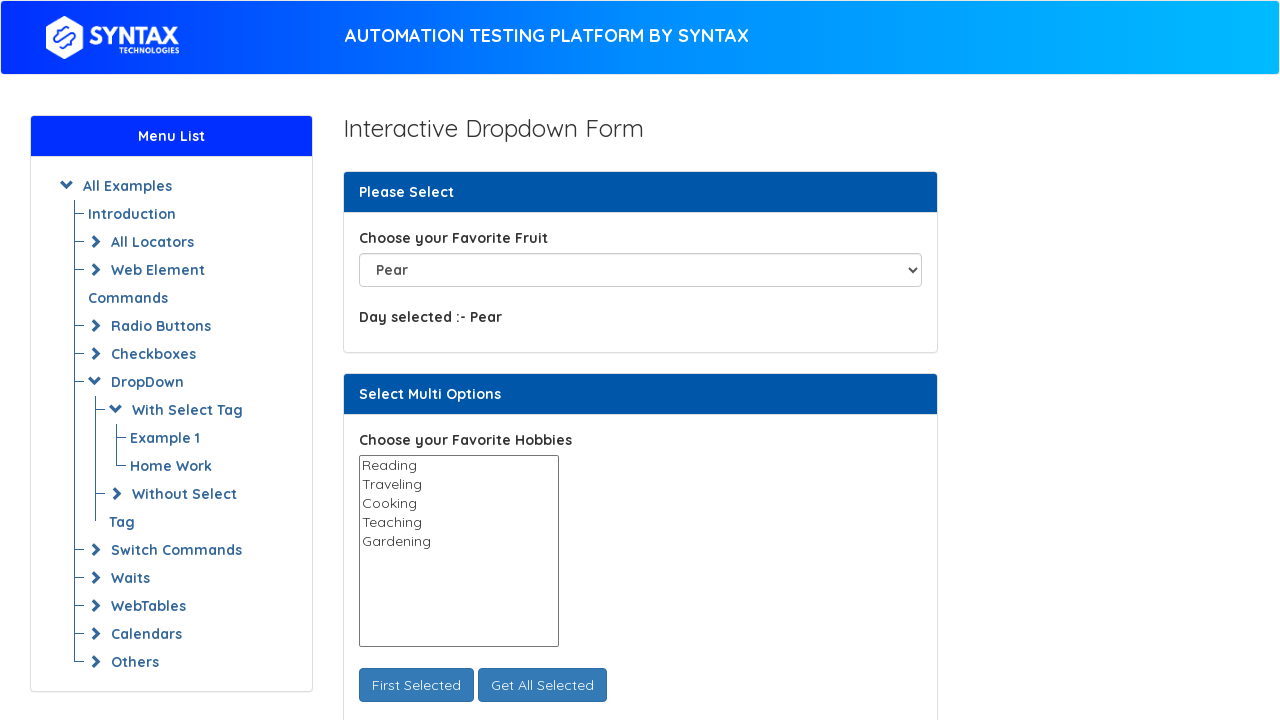

Retrieved all options from fruit dropdown
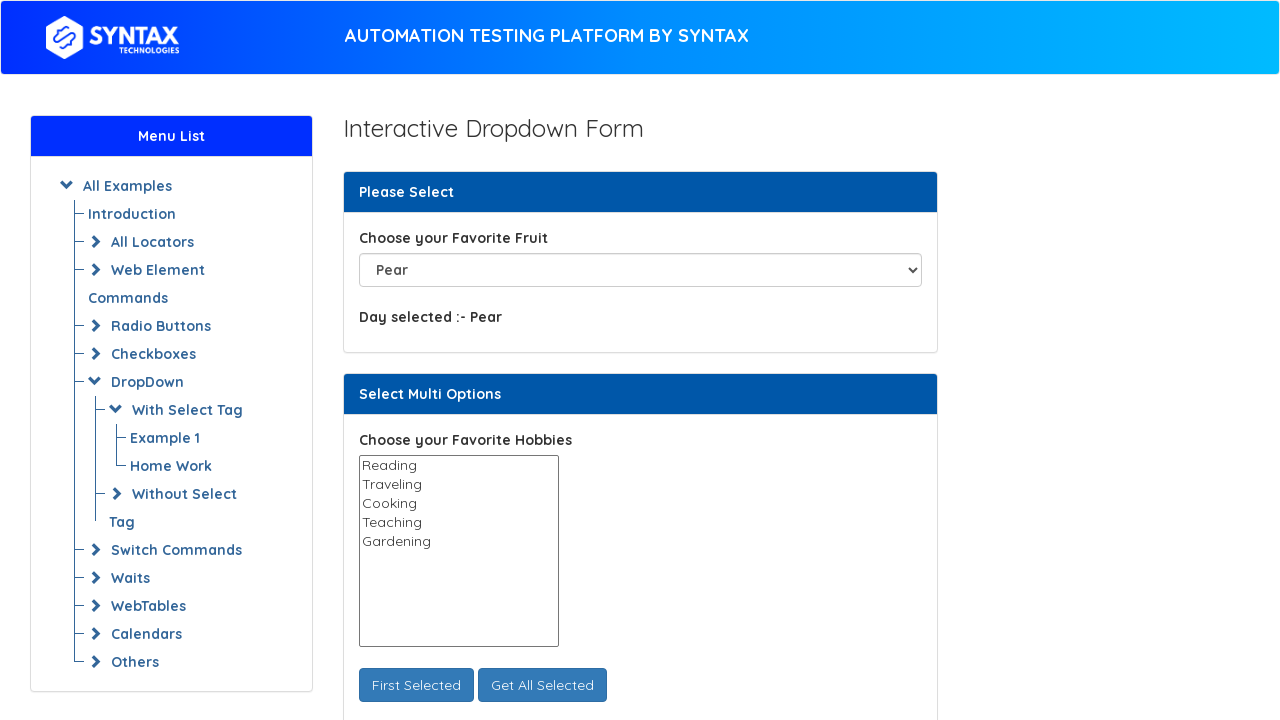

Selected 'Traveling' from multi-select hobbies dropdown on select#select_multi_hobbies
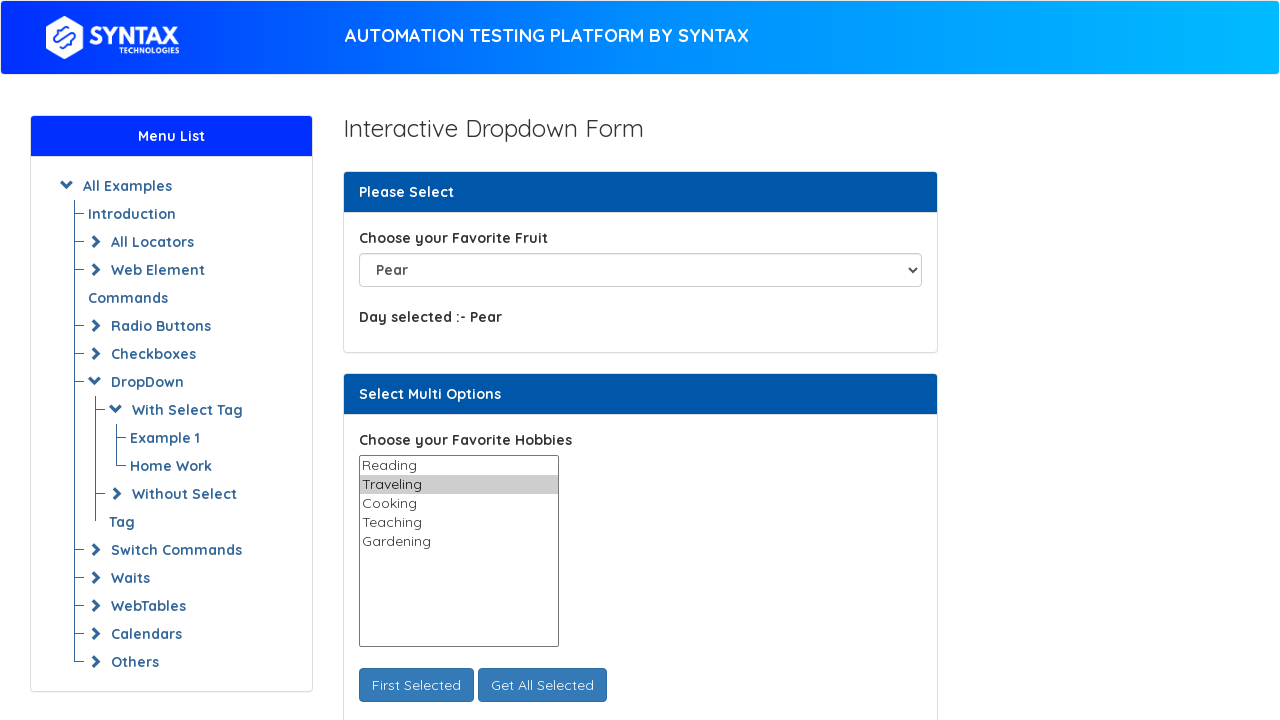

Selected 'Cooking' from multi-select hobbies dropdown on select#select_multi_hobbies
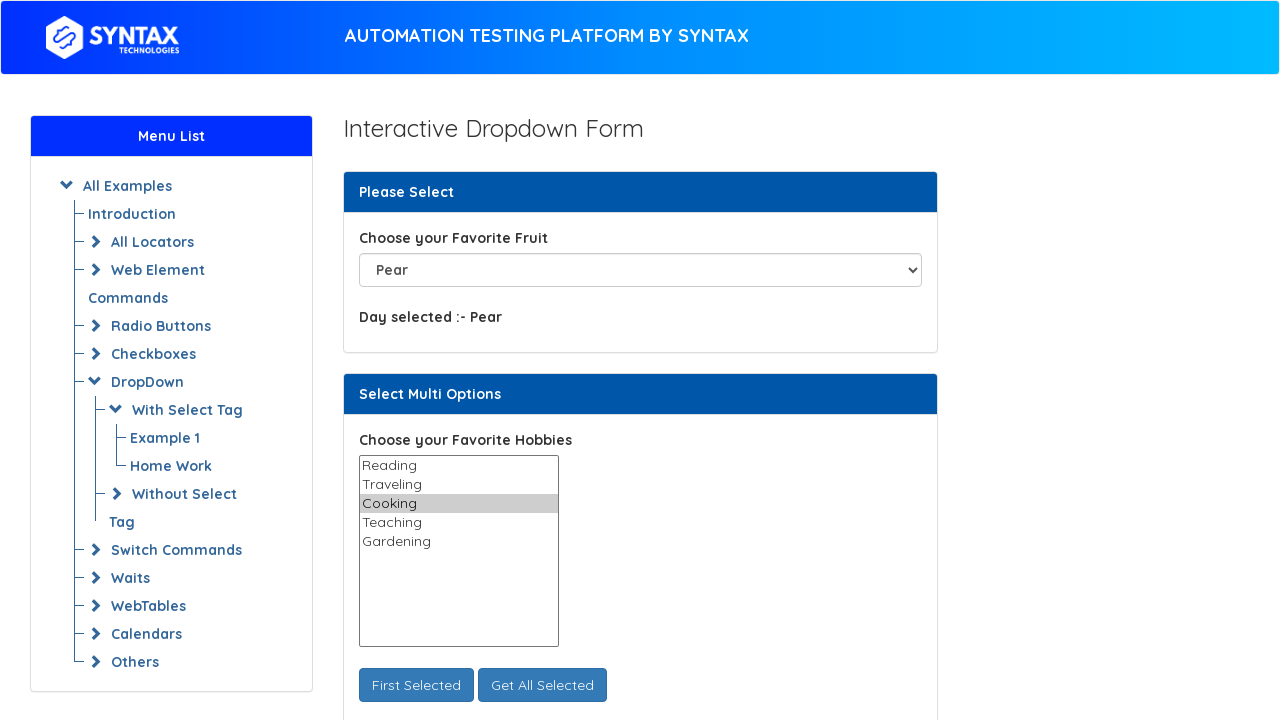

Selected 'Gardening' (index 4) from multi-select hobbies dropdown on select#select_multi_hobbies
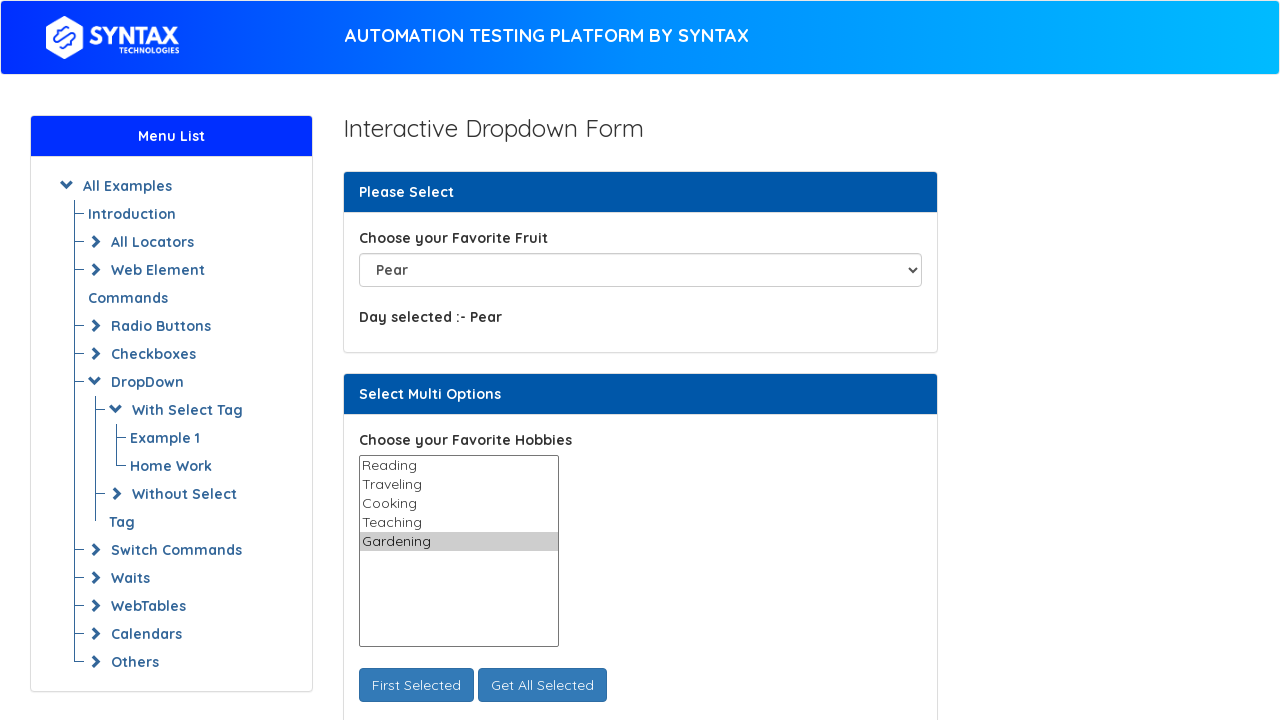

Clicked 'Get All Selected' button to verify initial selections at (542, 685) on button#get_all
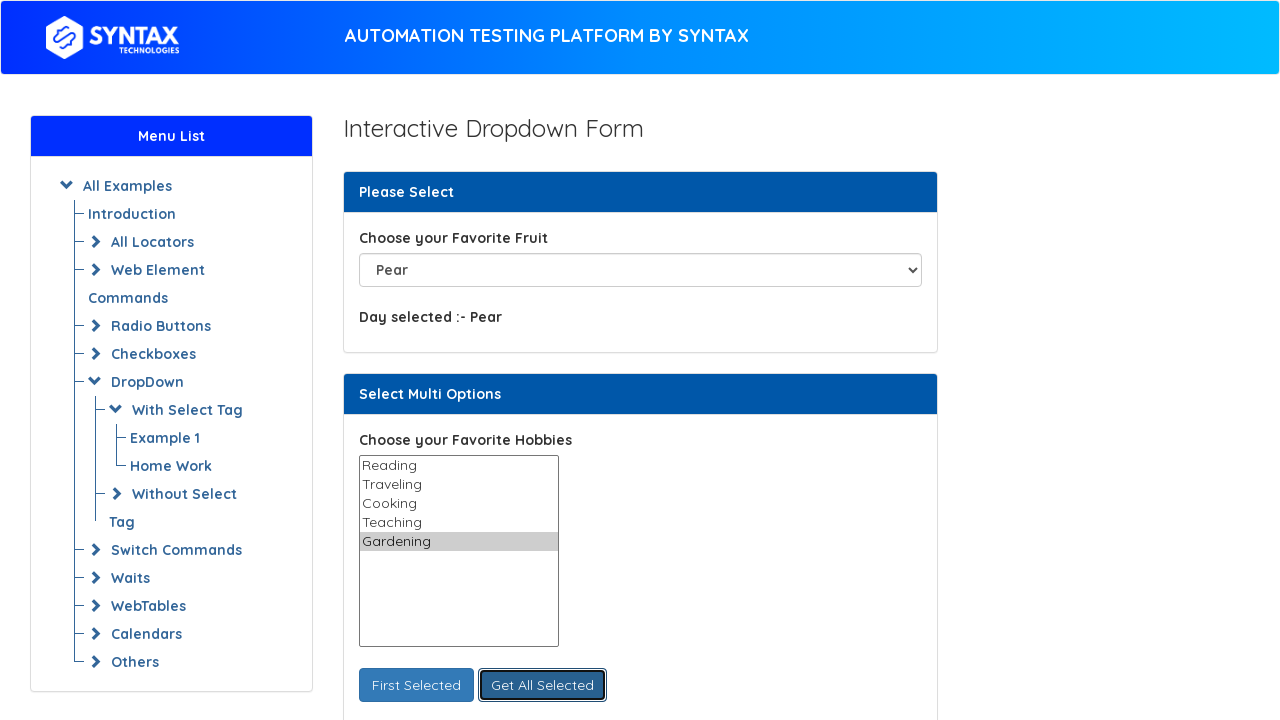

Waited 5 seconds
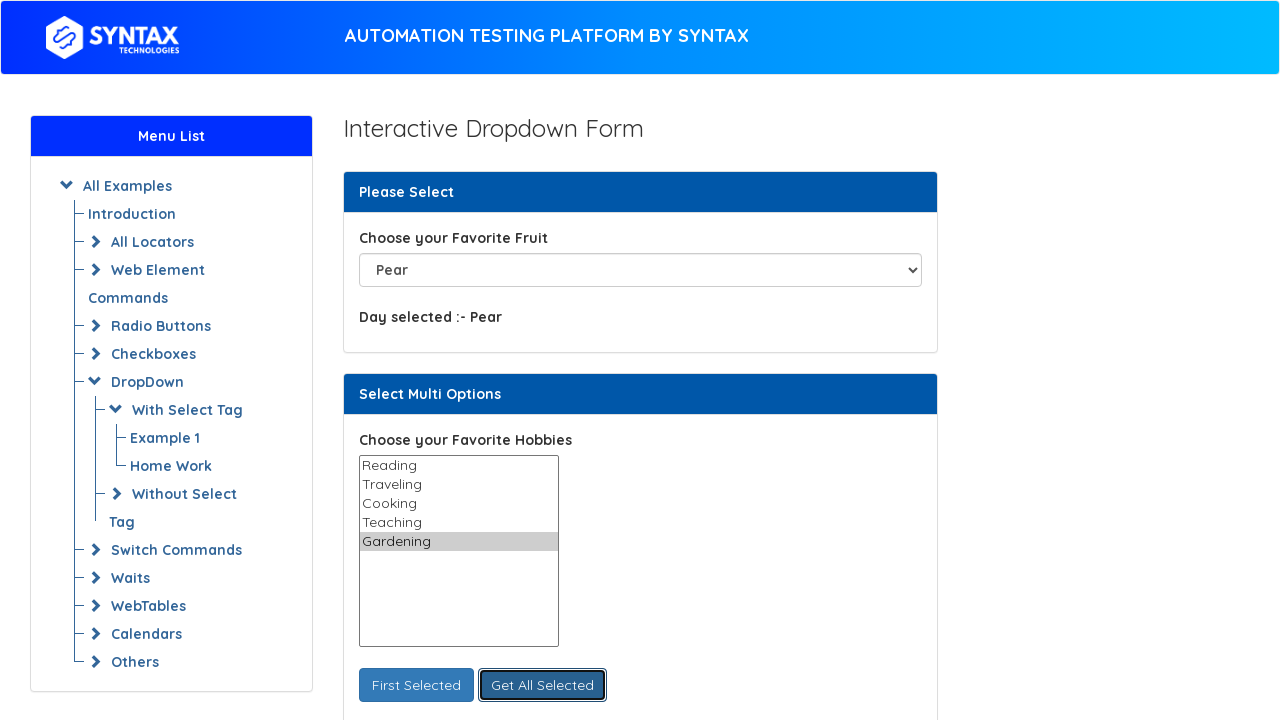

Deselected 'Traveling' option from multi-select hobbies dropdown
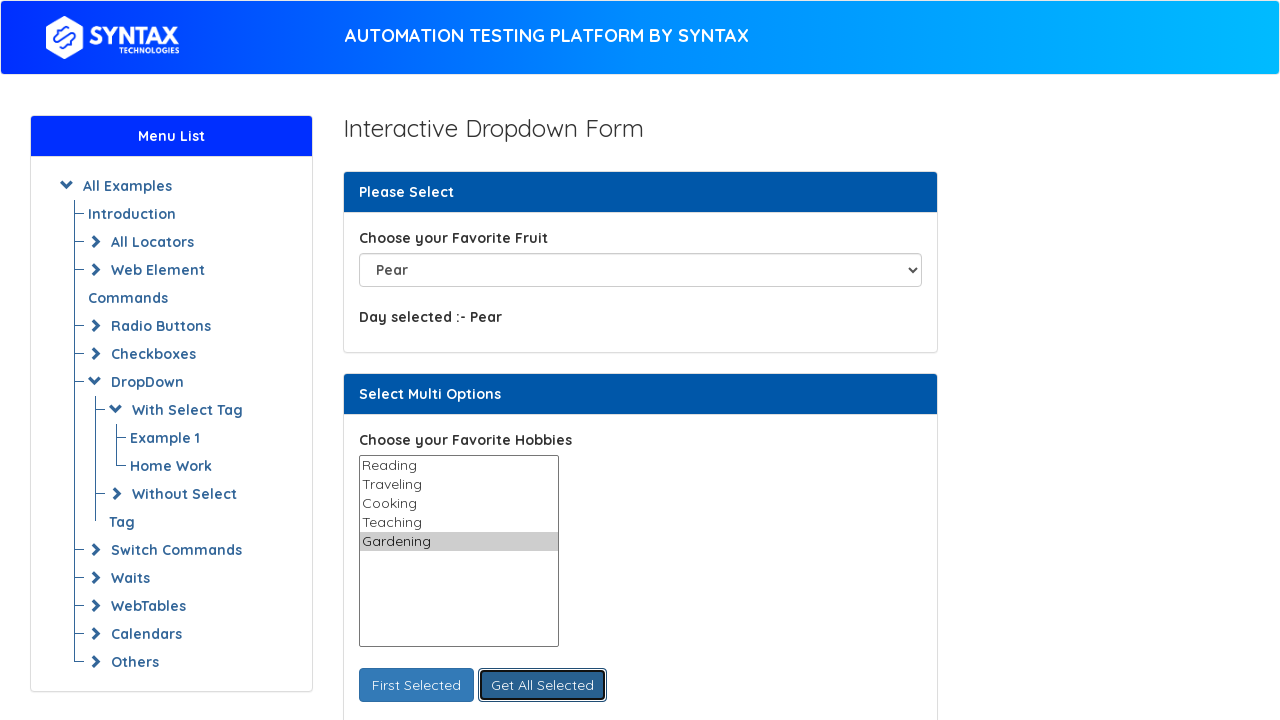

Clicked 'Get All Selected' button to verify updated selections after deselecting 'Traveling' at (542, 685) on button#get_all
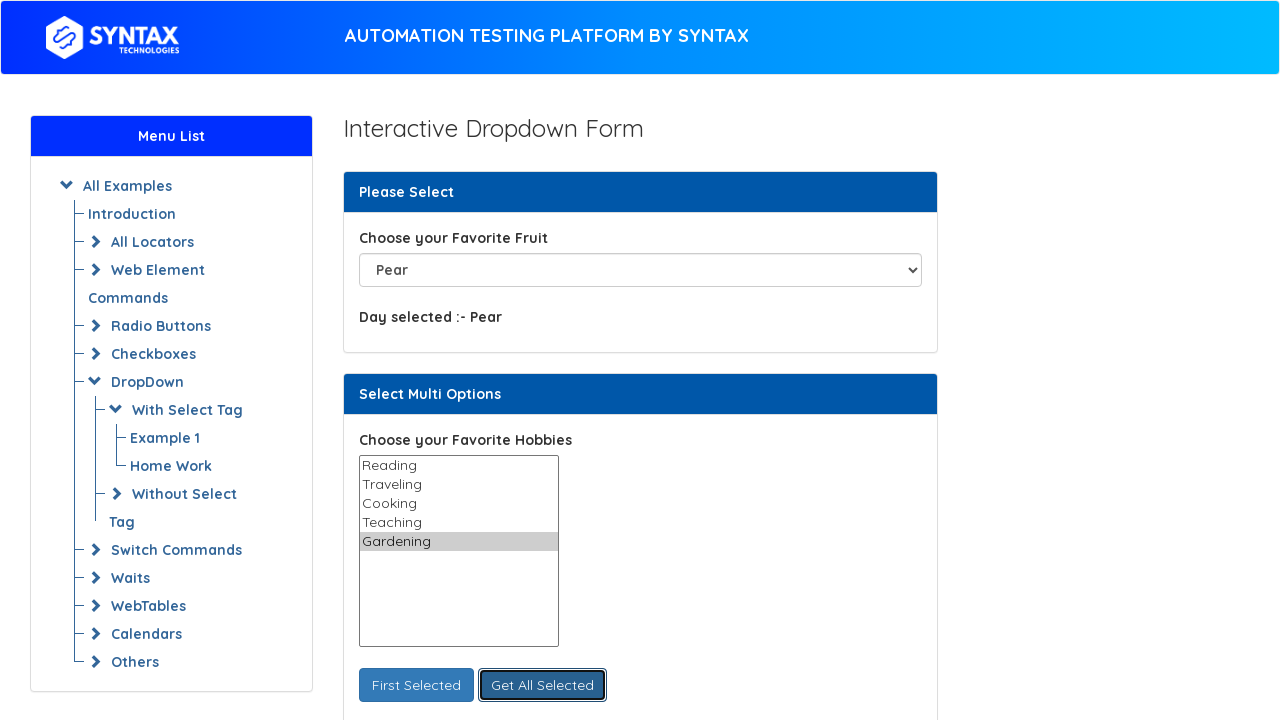

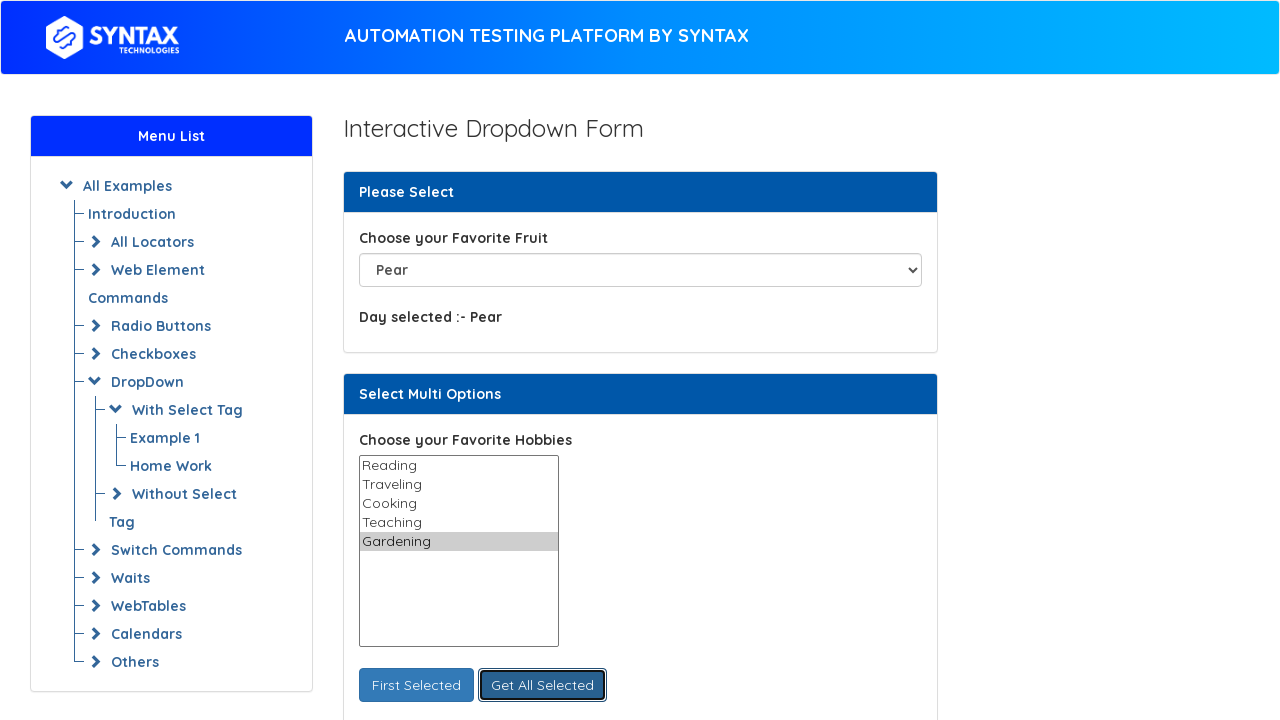